Tests increasing the size slider value by pressing arrow right keys and verifies the displayed value becomes 8

Starting URL: https://labasse.github.io/fruits/portrait.html

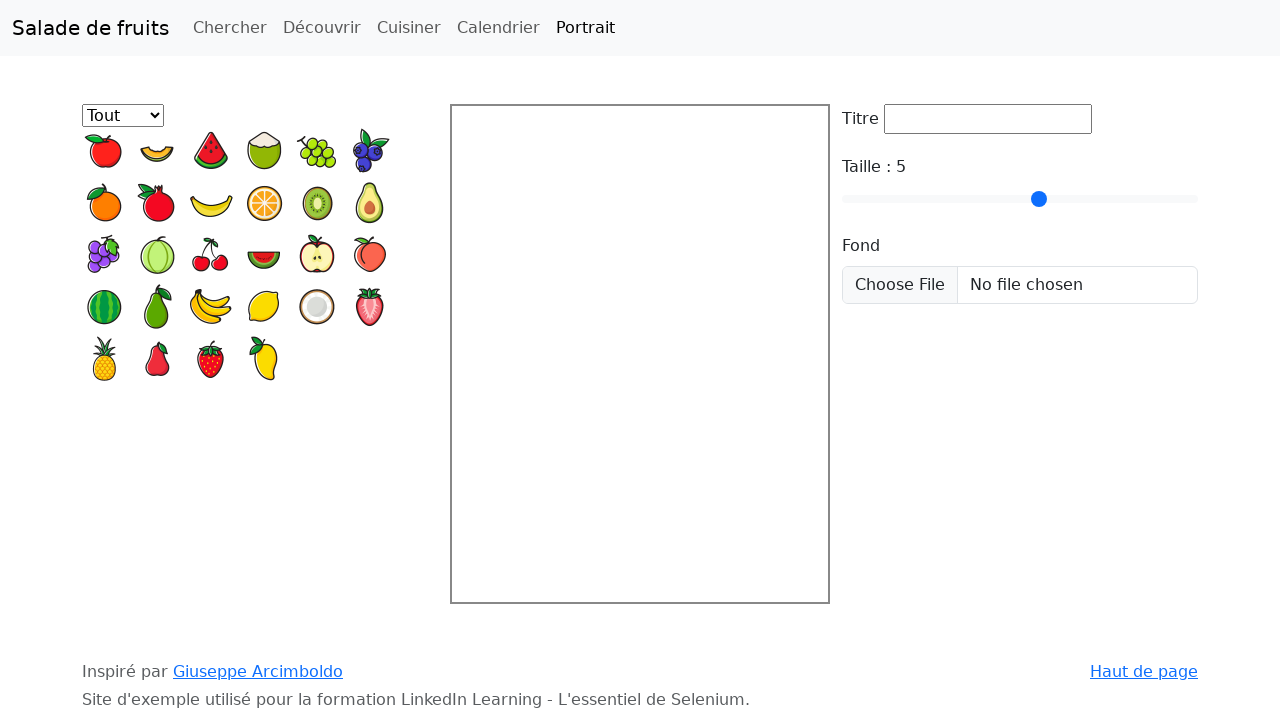

Located the size slider element
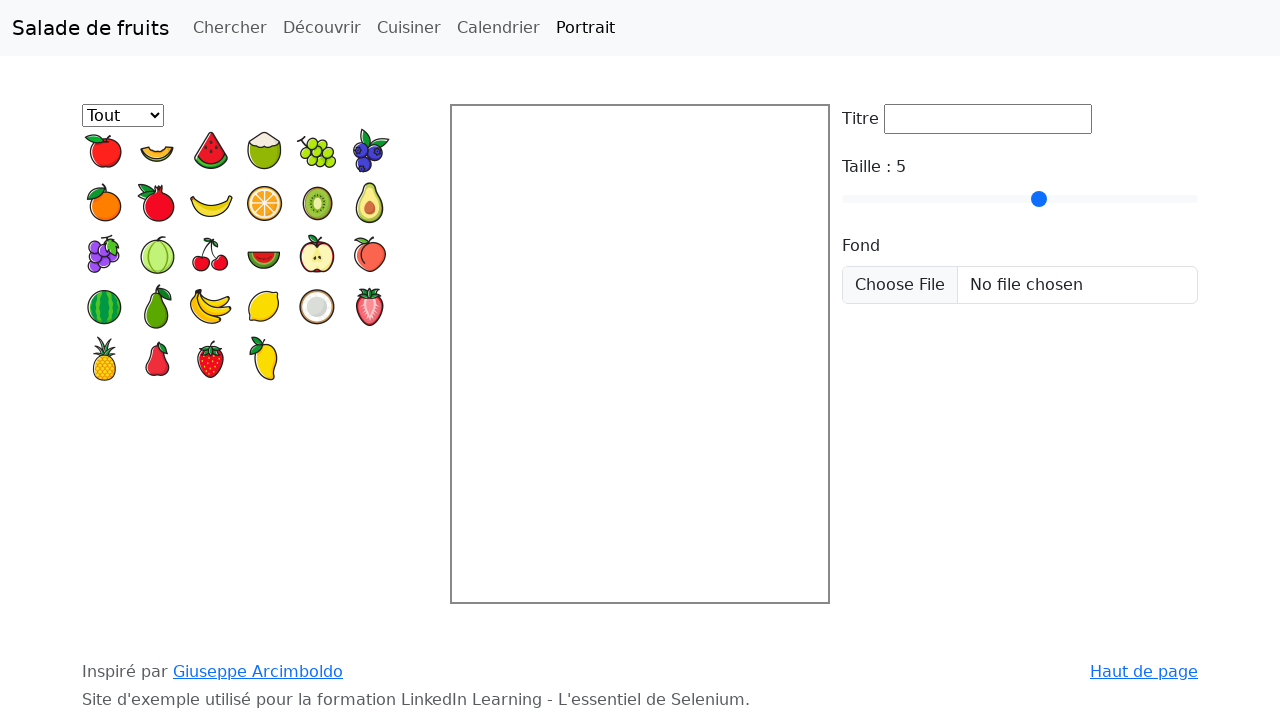

Pressed ArrowRight key on size slider (first time) on #taille
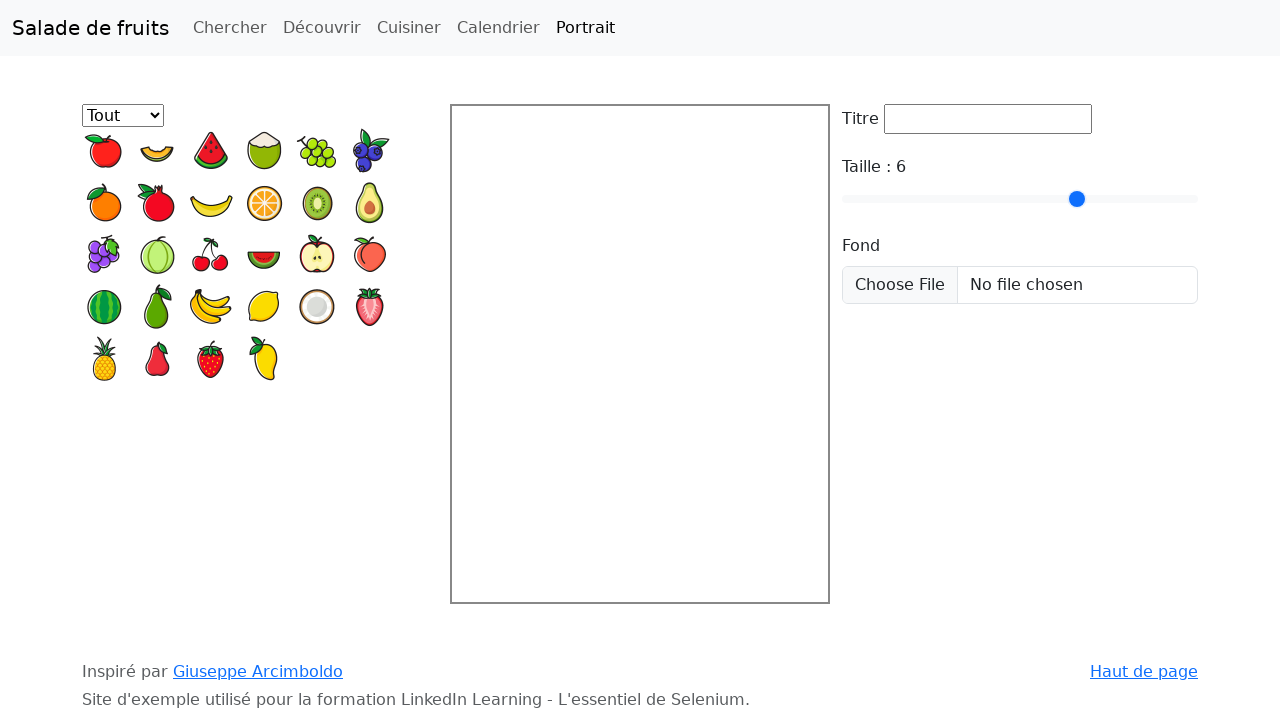

Pressed ArrowRight key on size slider (second time) on #taille
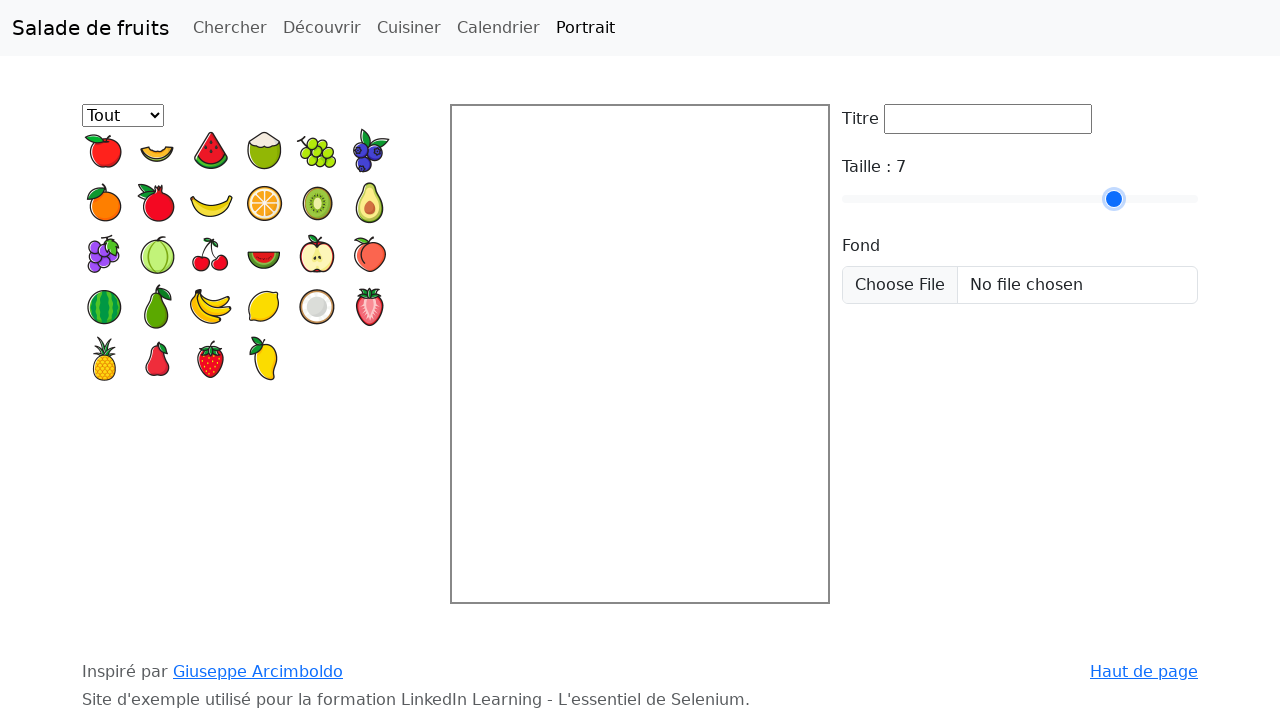

Pressed ArrowRight key on size slider (third time) on #taille
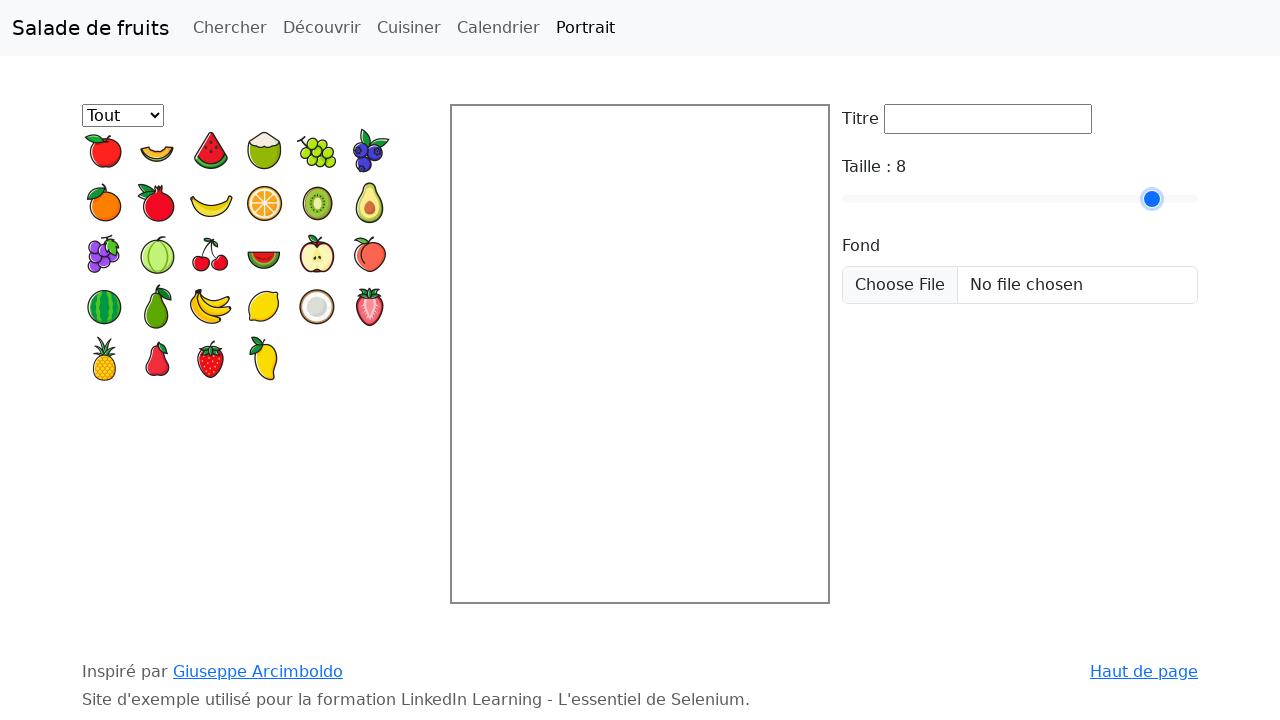

Verified that the displayed value is 8
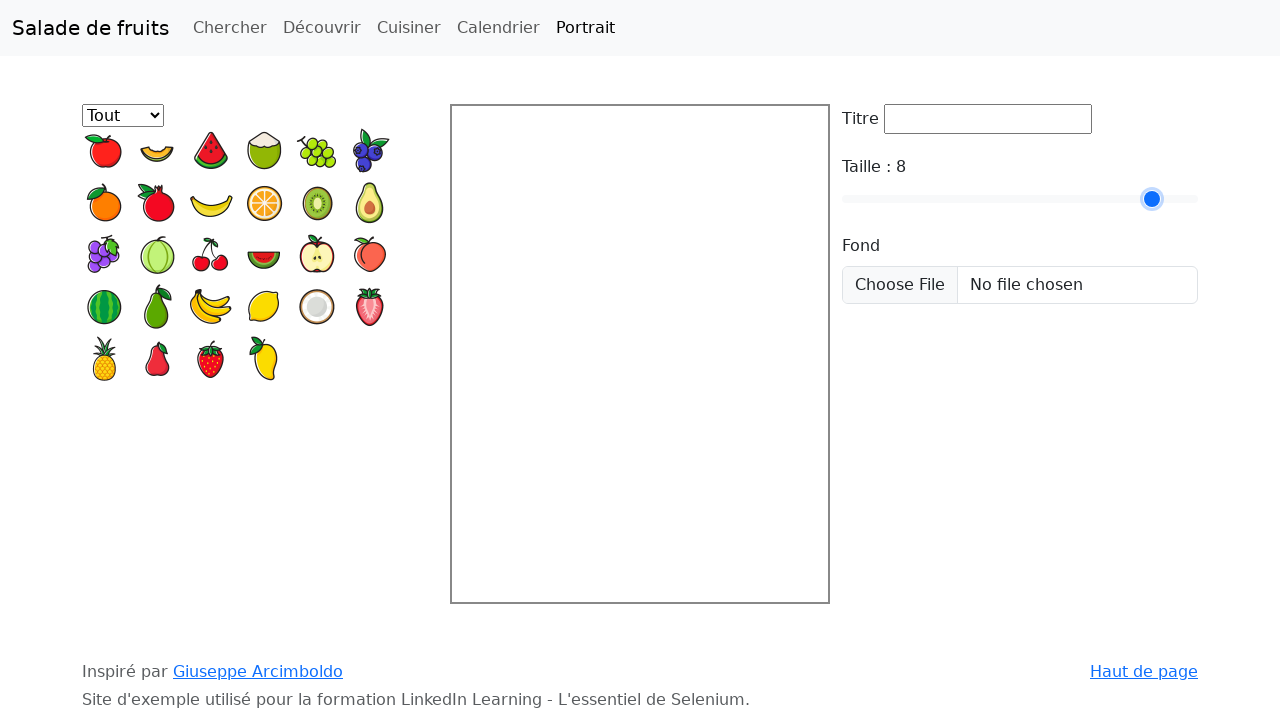

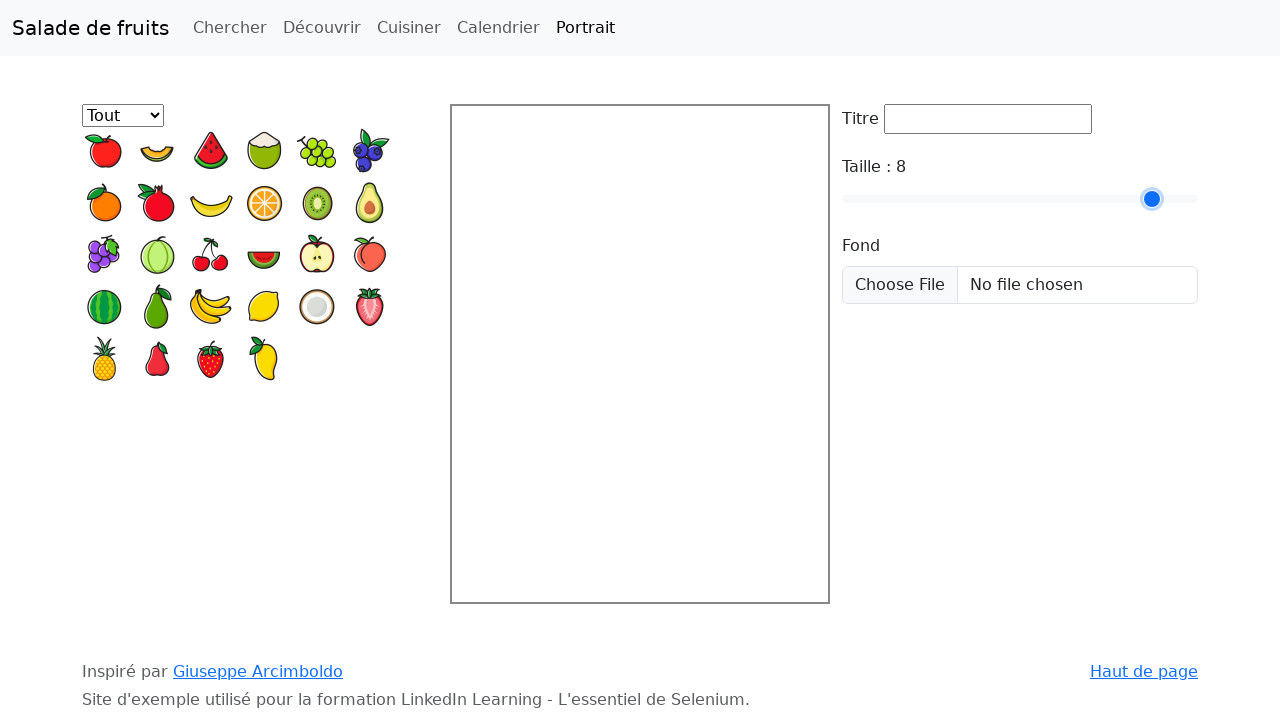